Tests the "Get started" link on the Playwright homepage by clicking it and verifying the Installation heading appears

Starting URL: https://playwright.dev

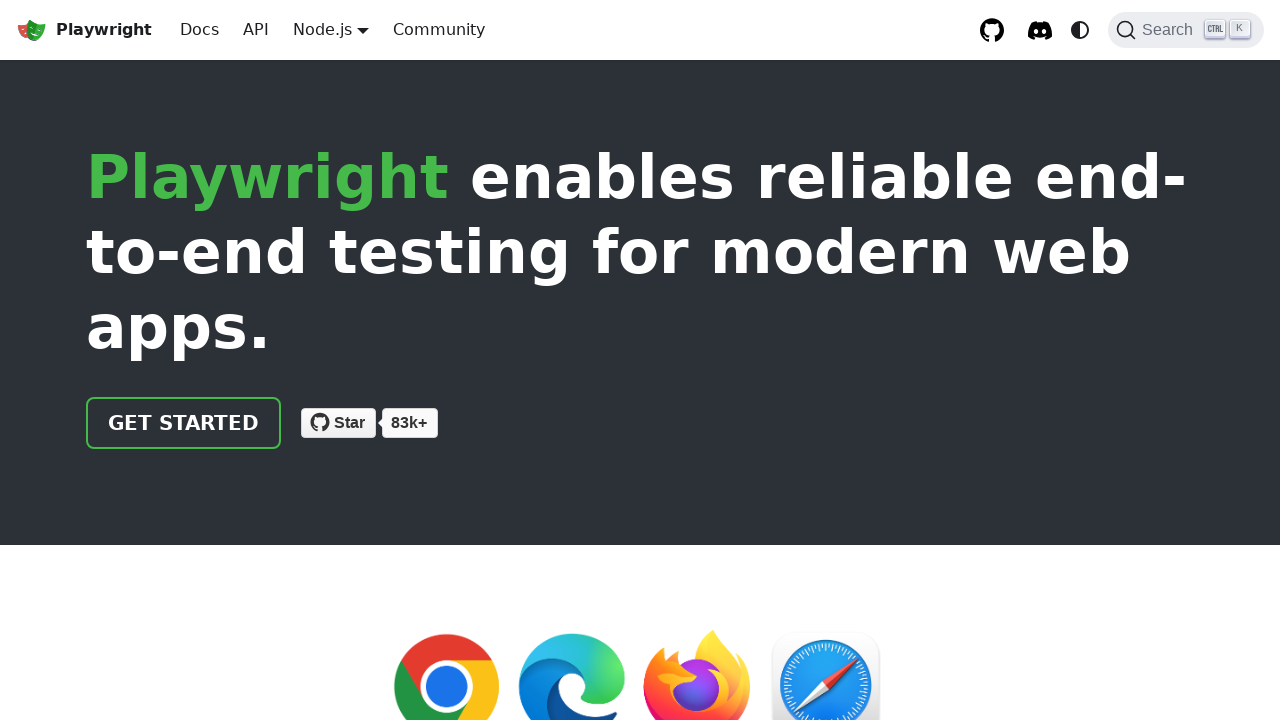

Clicked the 'Get started' link on Playwright homepage at (184, 423) on internal:role=link[name="Get started"i]
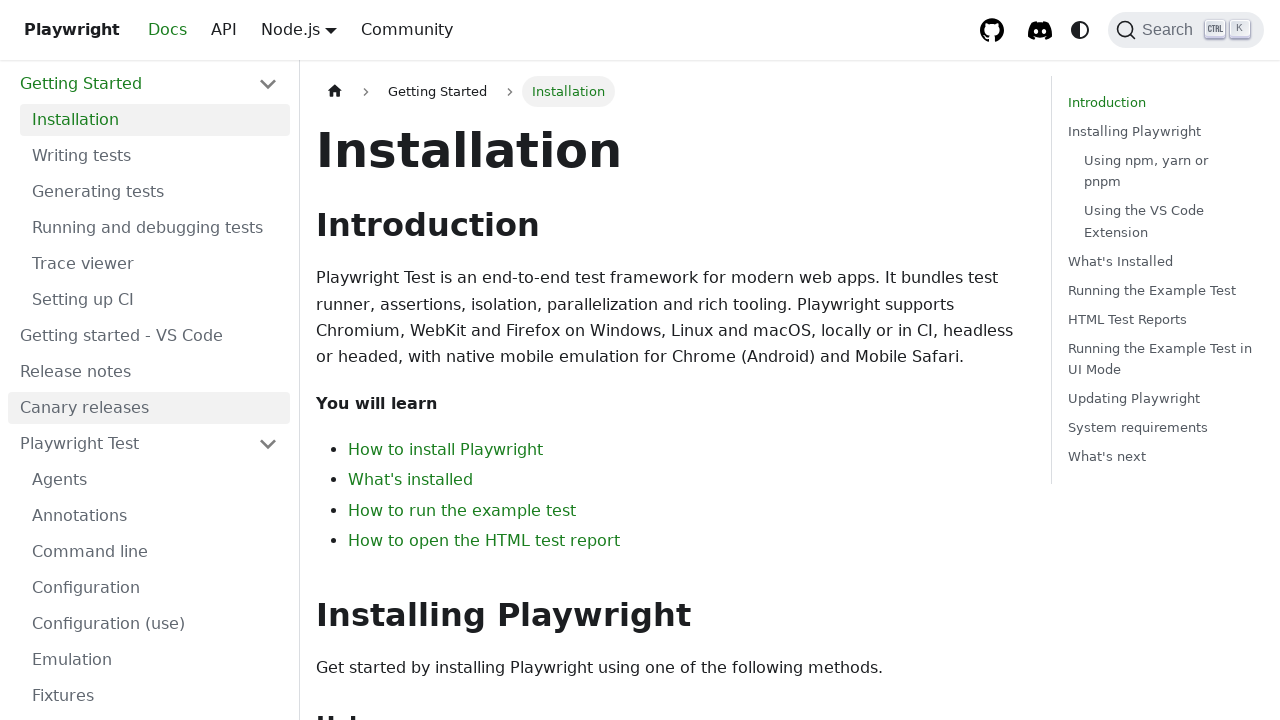

Installation heading appeared and is visible
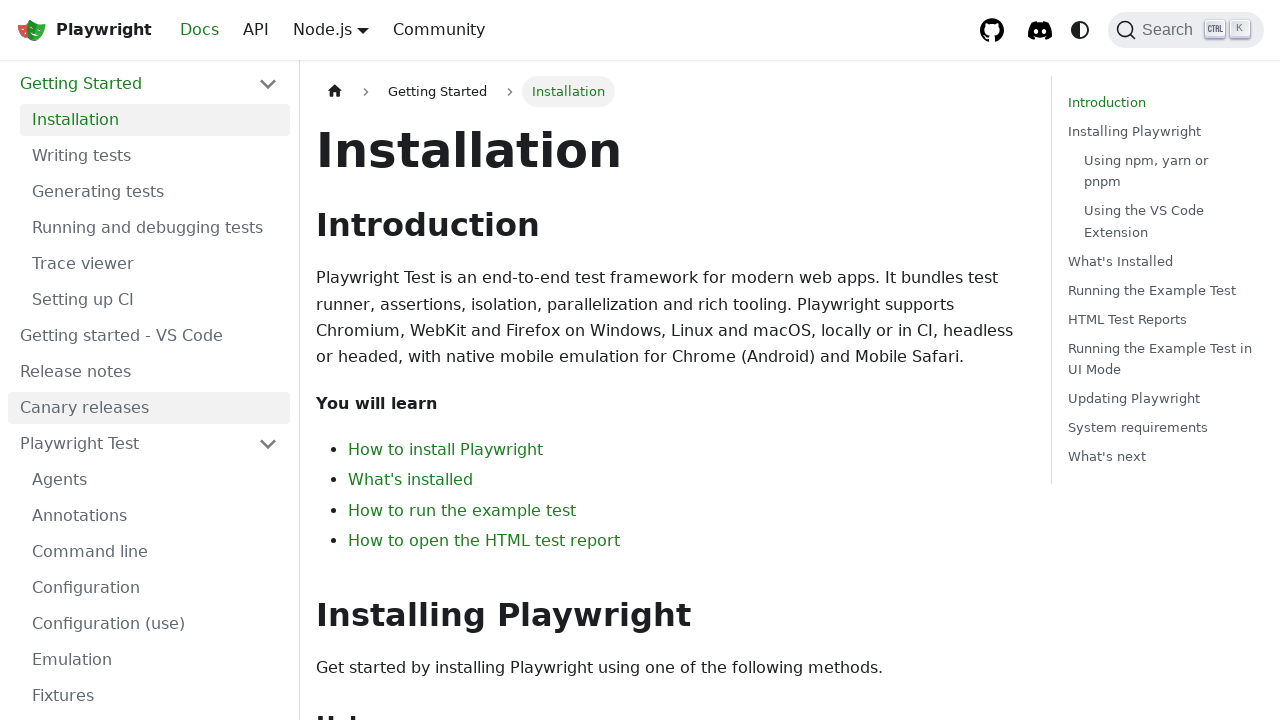

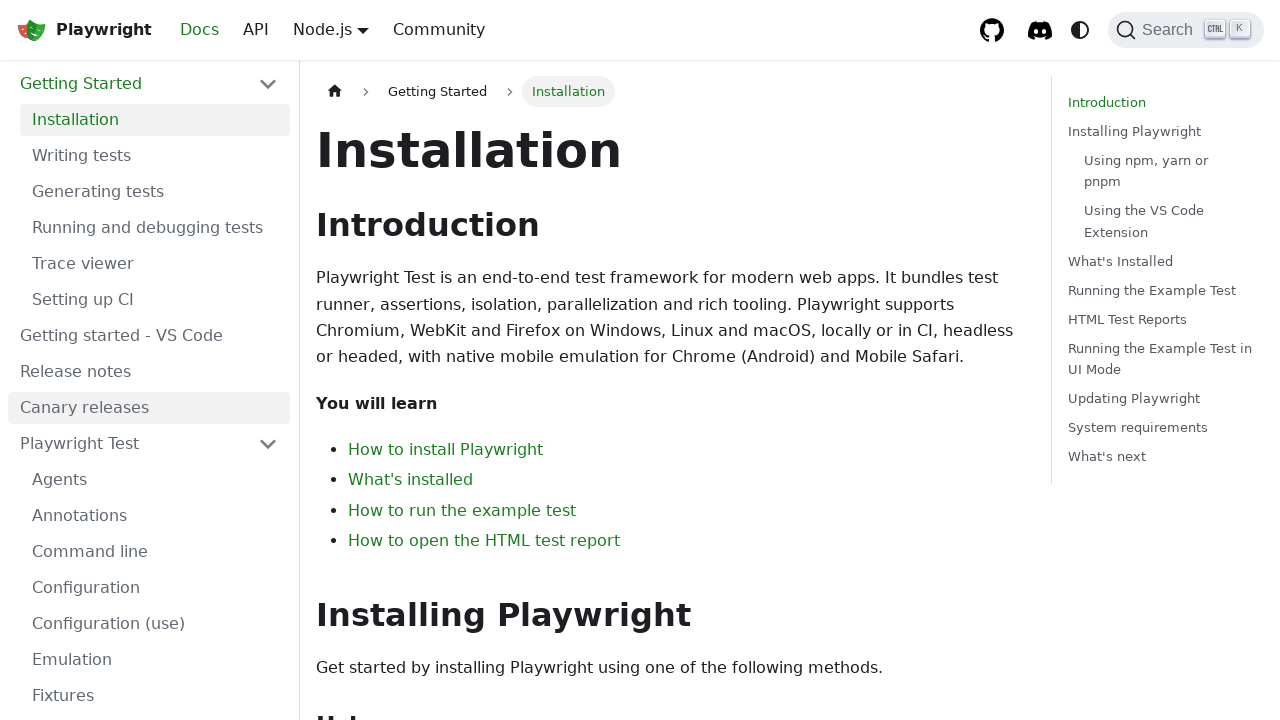